Tests an e-commerce site's search and add-to-cart functionality by searching for products containing "ca", verifying search results, and adding specific items to cart

Starting URL: https://rahulshettyacademy.com/seleniumPractise/#/

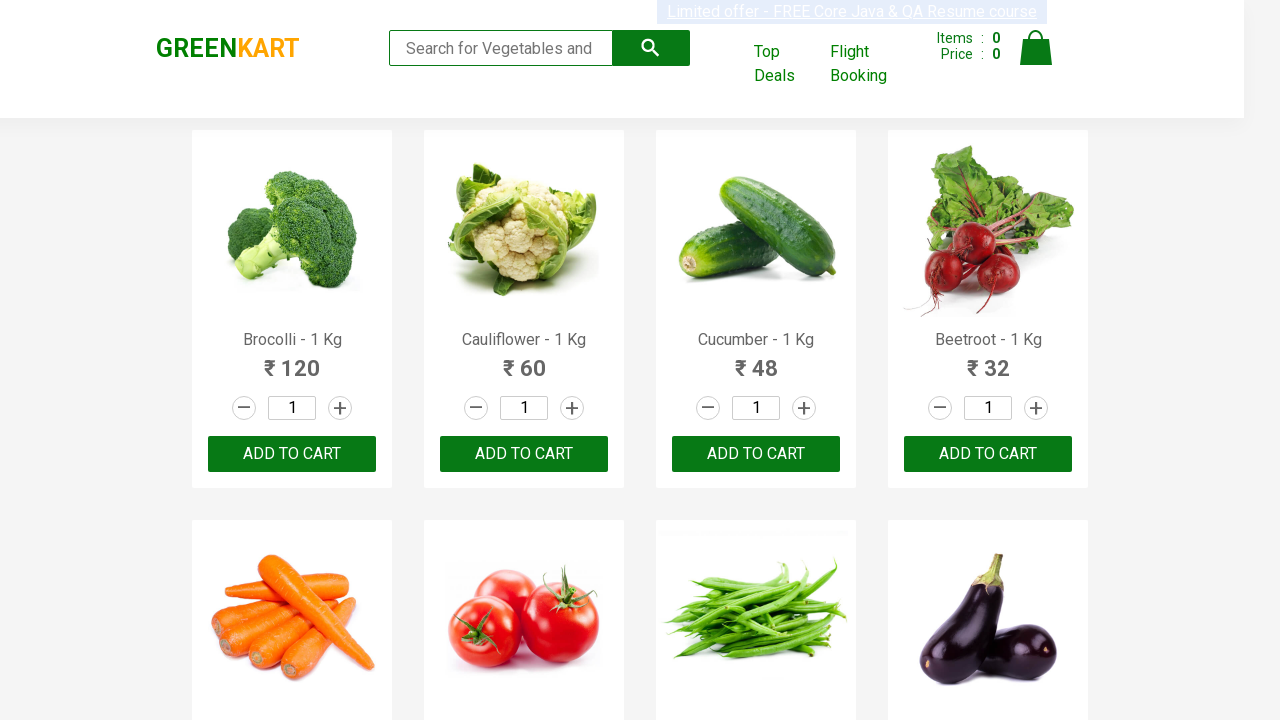

Filled search field with 'ca' on .search-keyword
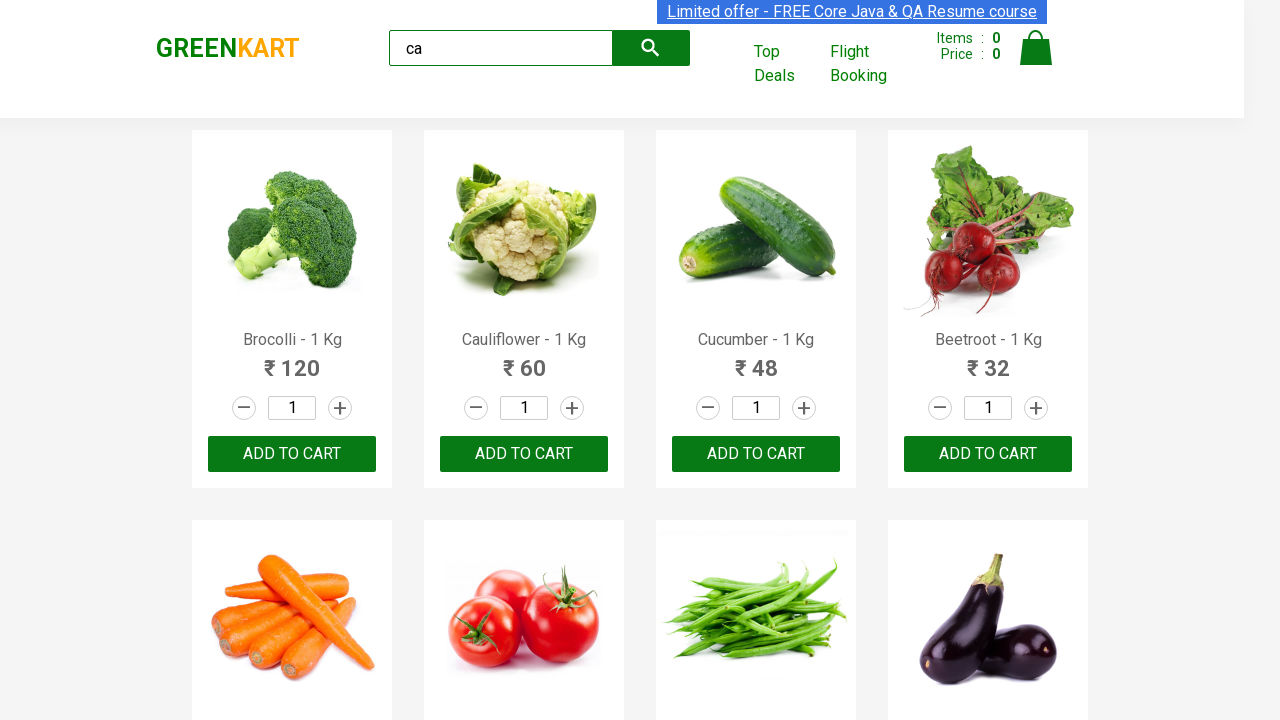

Waited for search results to update
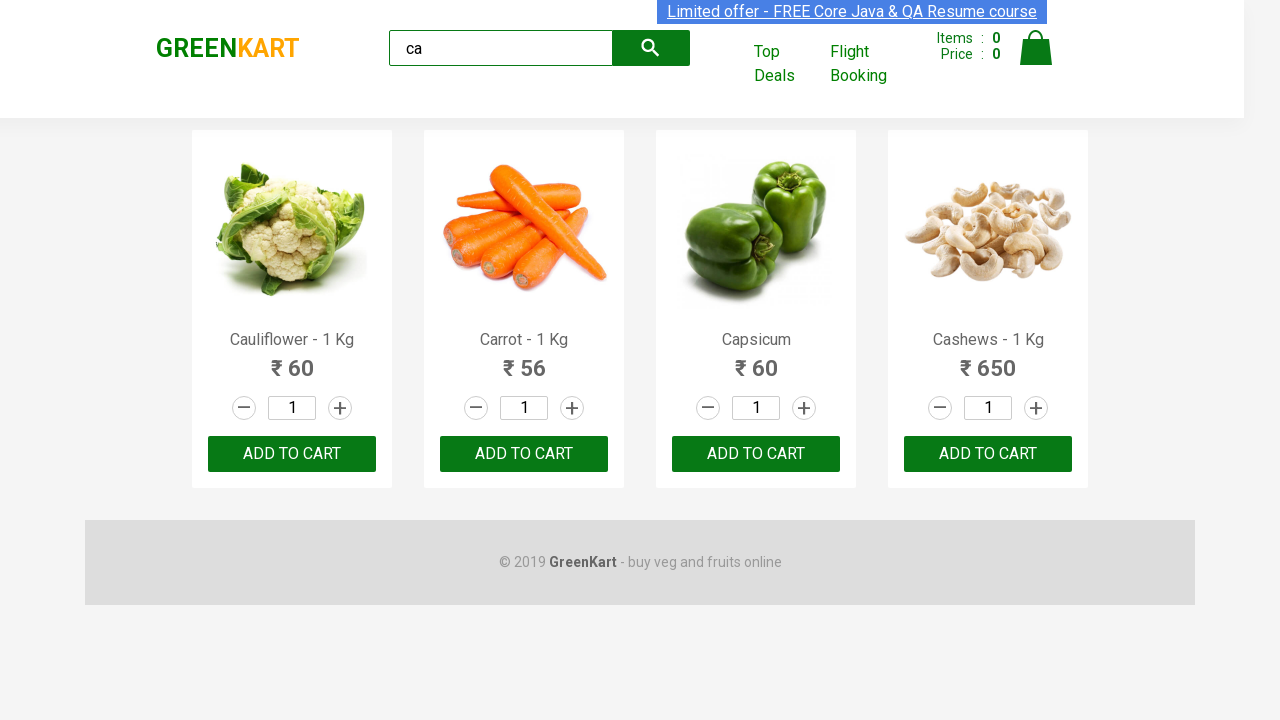

Verified that 4 products are visible in search results
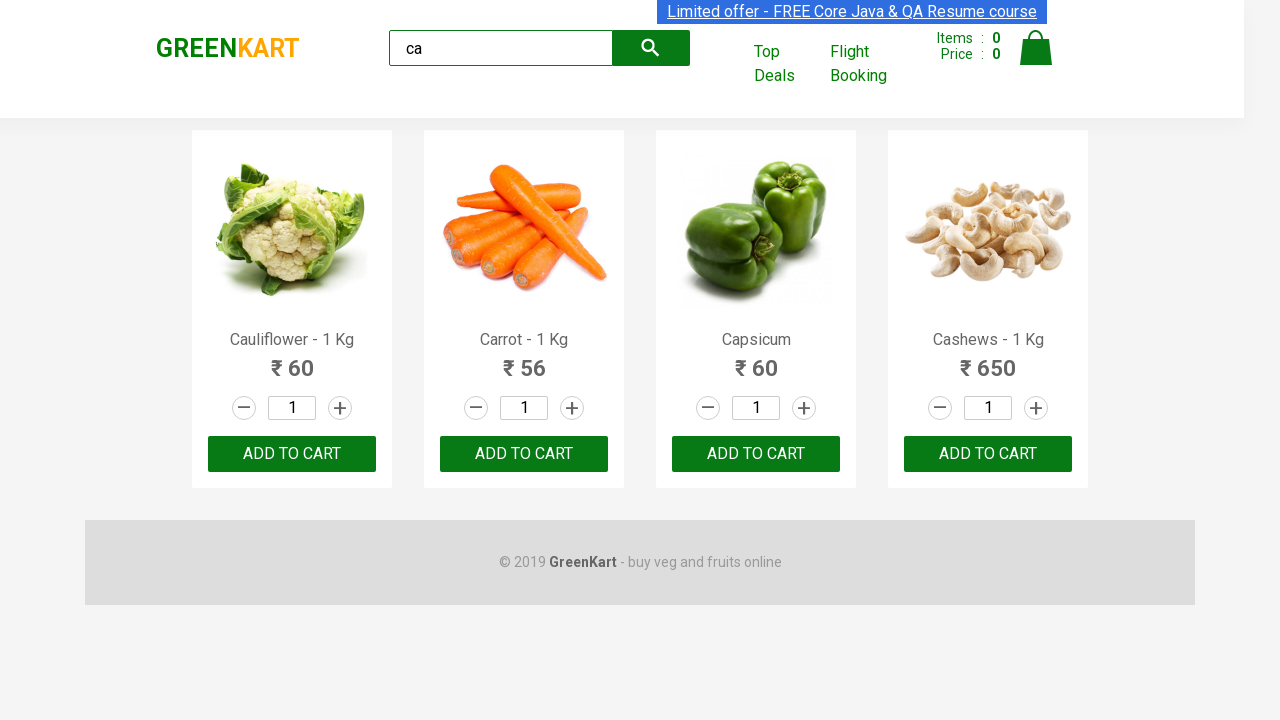

Clicked ADD TO CART for the second product at (524, 454) on .products .product >> nth=1 >> internal:text="ADD TO CART"i
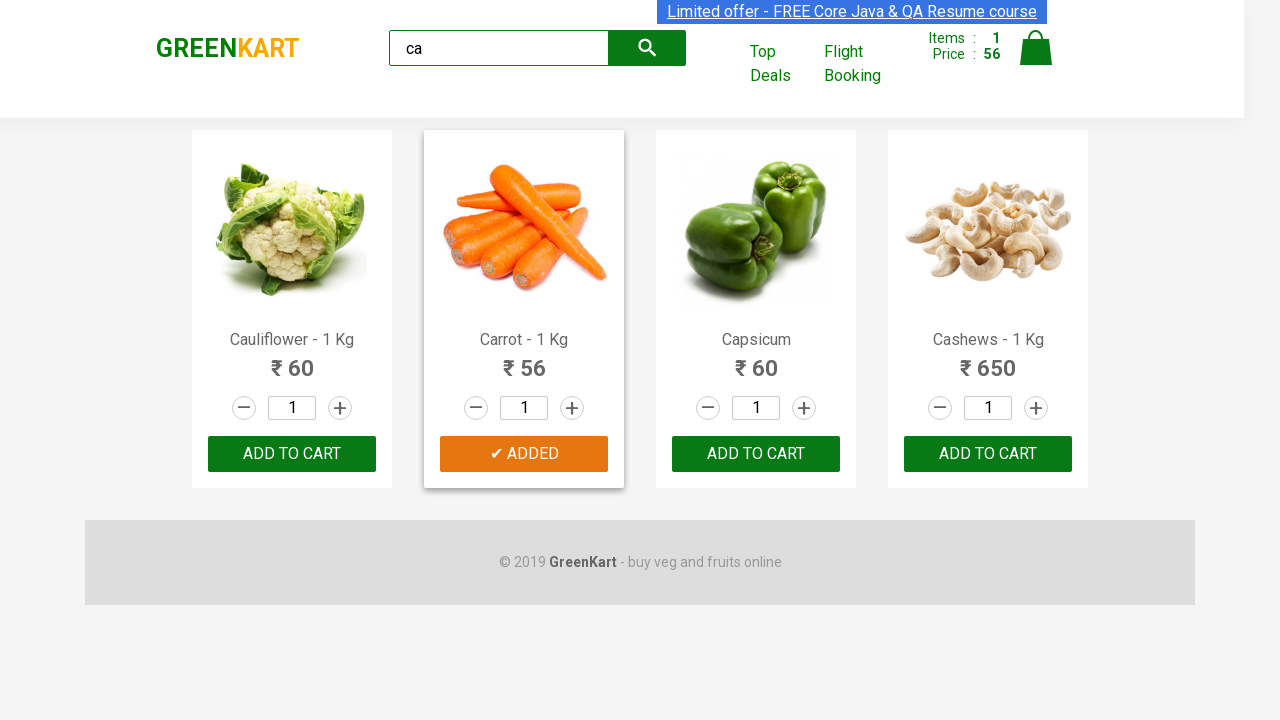

Found and clicked ADD TO CART for Cashews product at (988, 454) on .products .product >> nth=3 >> button
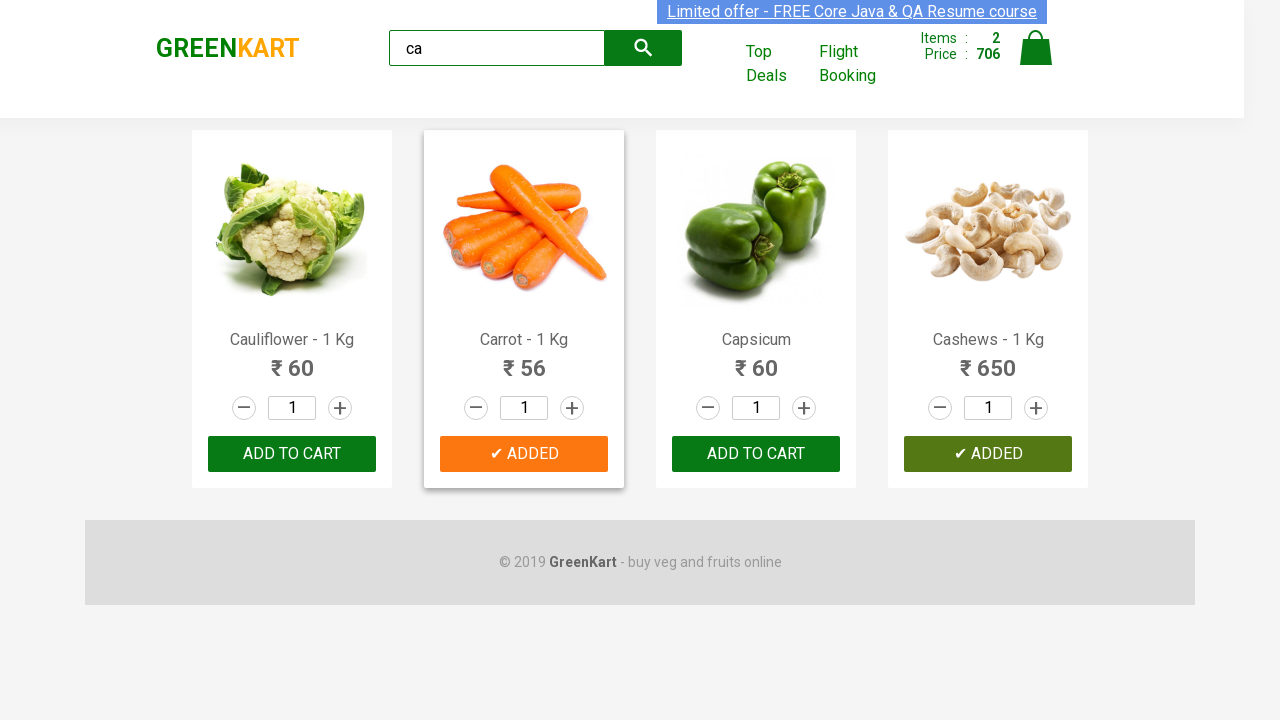

Verified brand text is 'GREENKART'
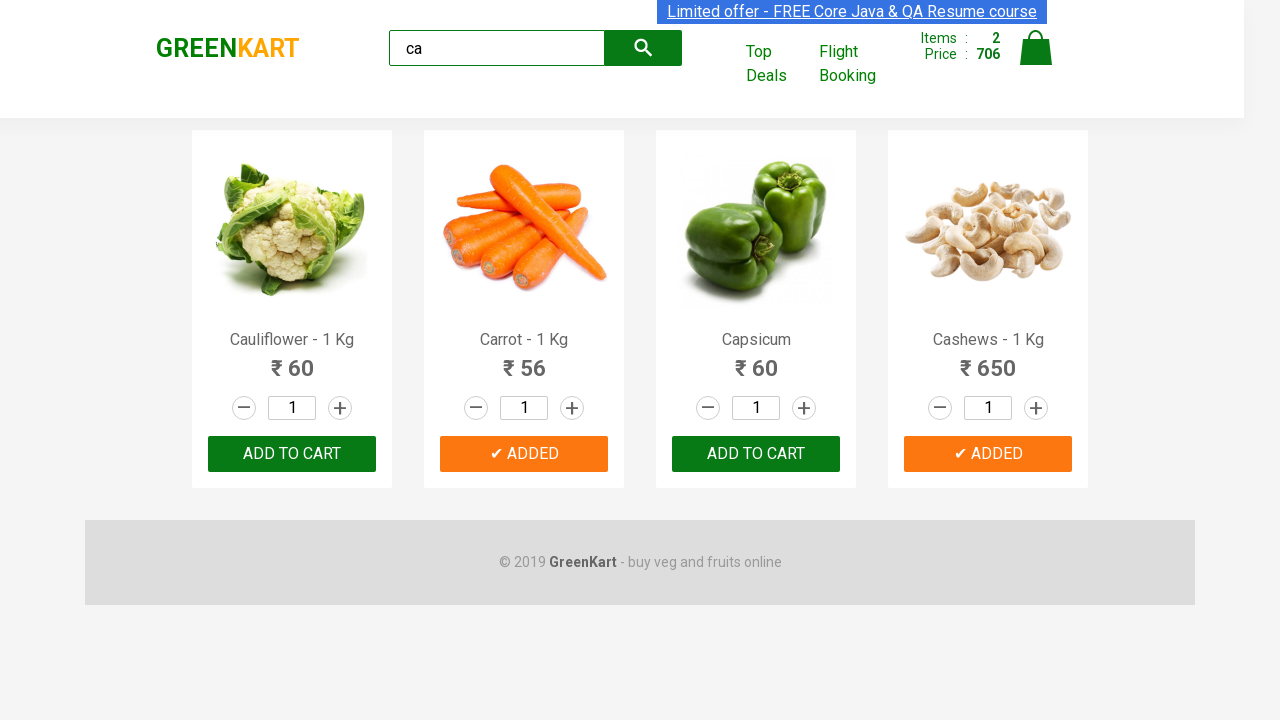

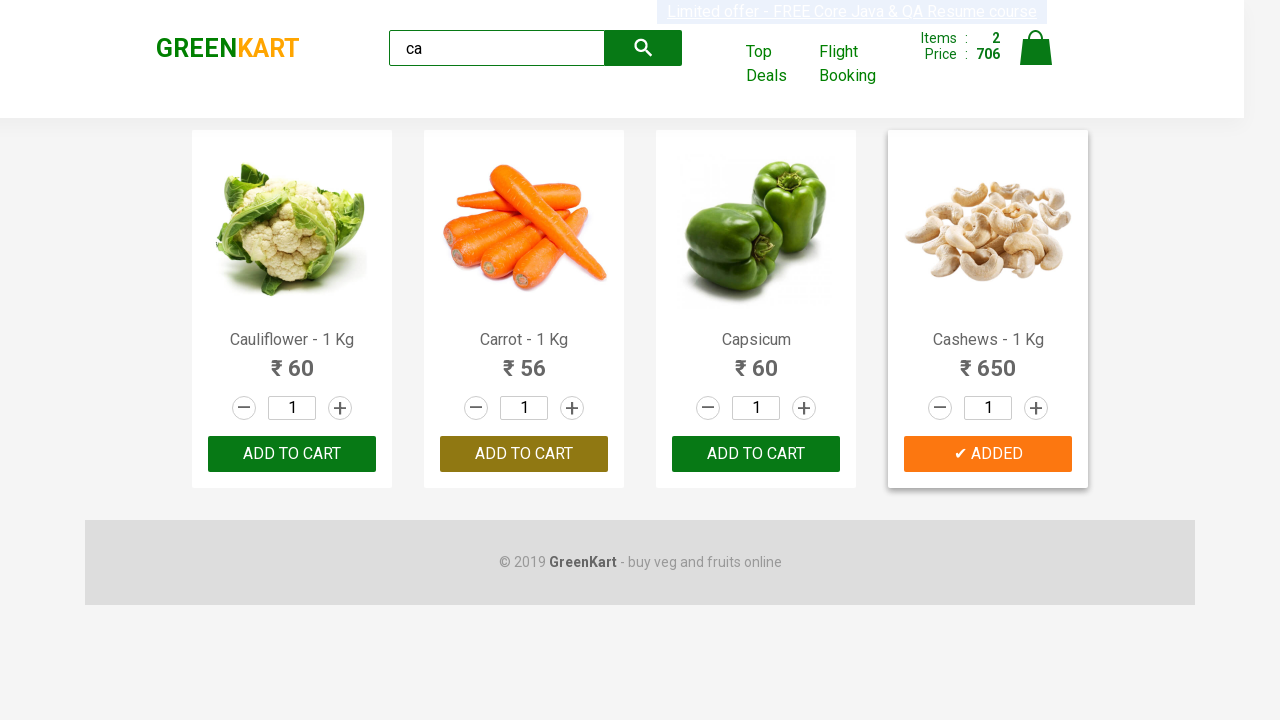